Tests double-click functionality on a W3Schools interactive example page by performing a double-click action on a paragraph element

Starting URL: https://www.w3schools.com/jsref/tryit.asp?filename=tryjsref_ondblclick_addeventlistener

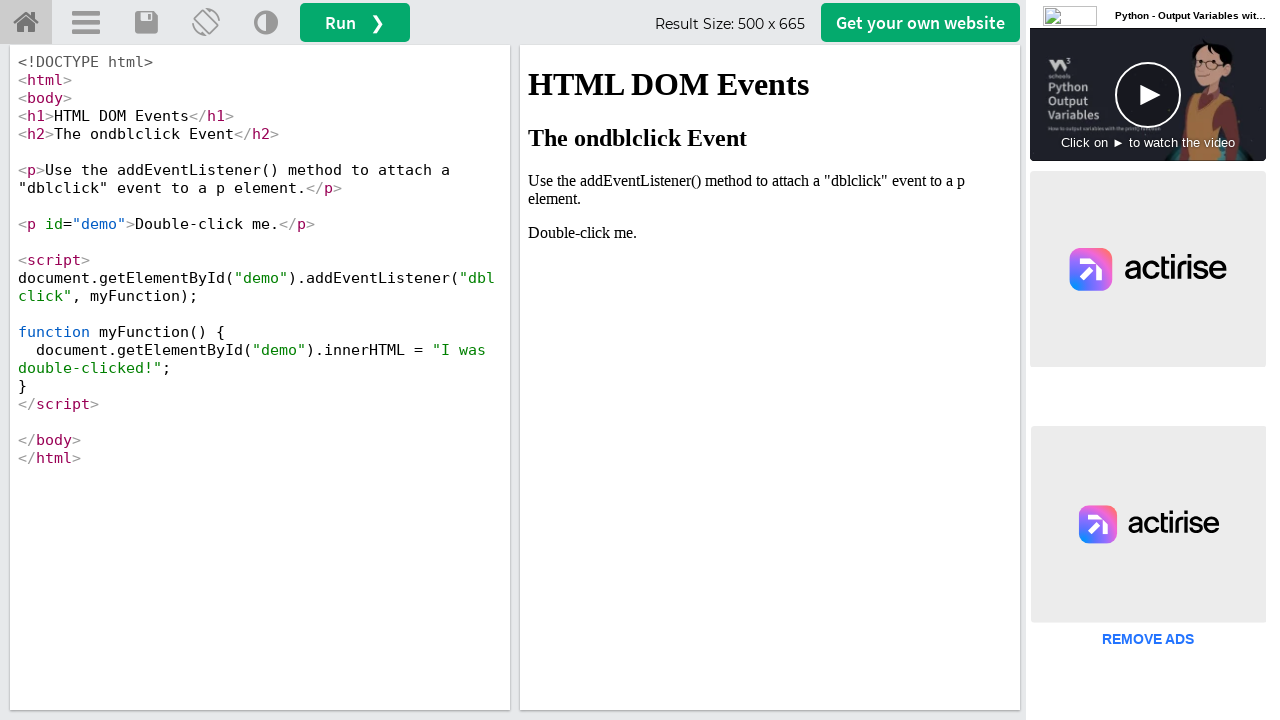

Located iframe containing the example
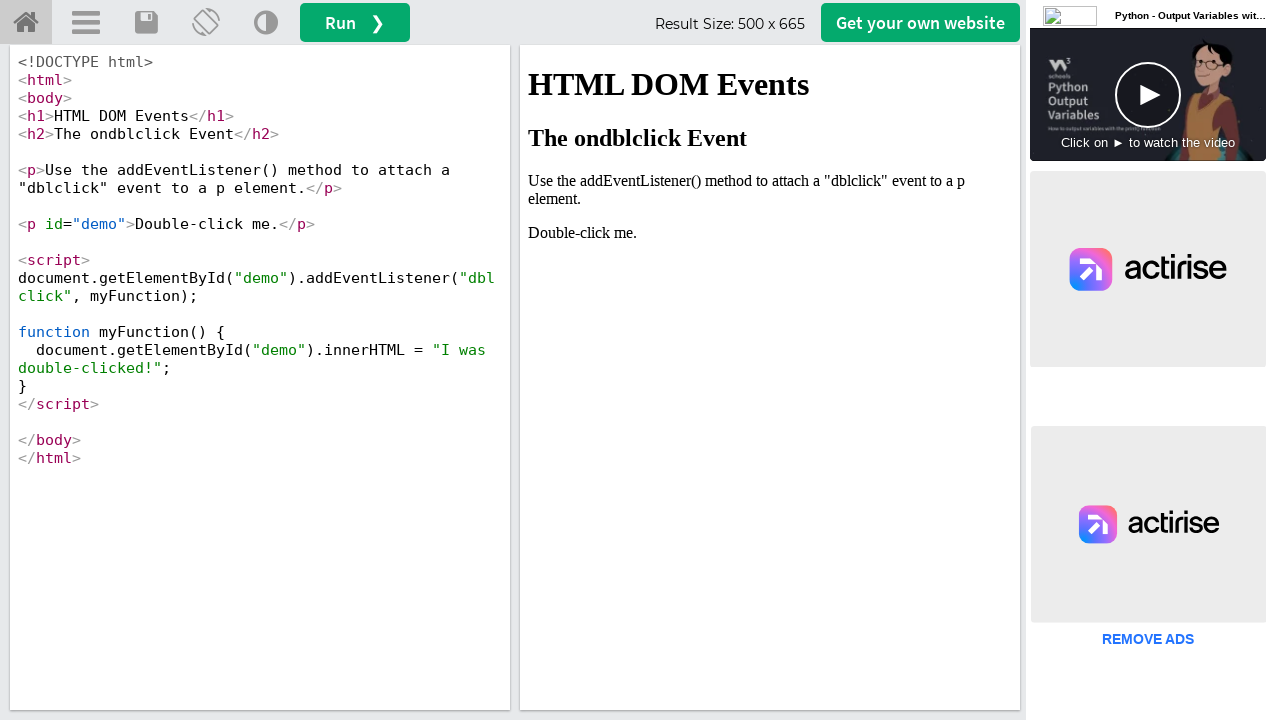

Double-clicked on paragraph element to trigger ondblclick event at (770, 233) on iframe[id='iframeResult'] >> internal:control=enter-frame >> p >> nth=1
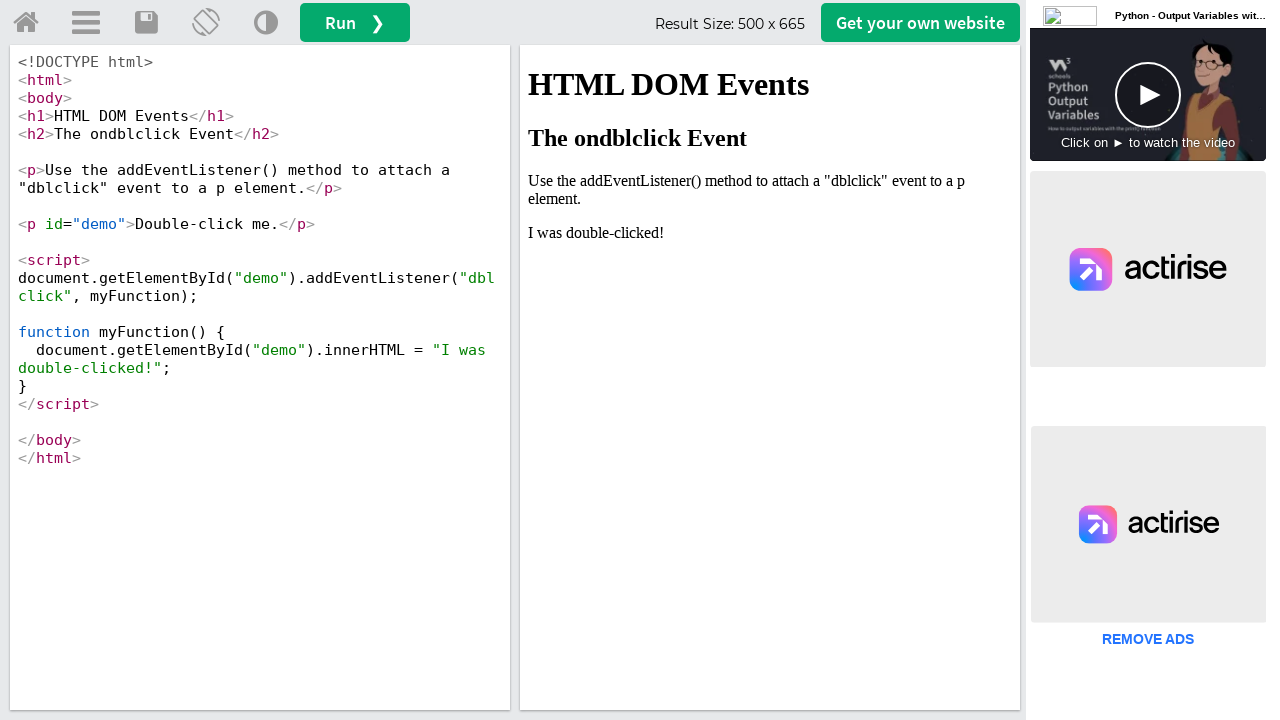

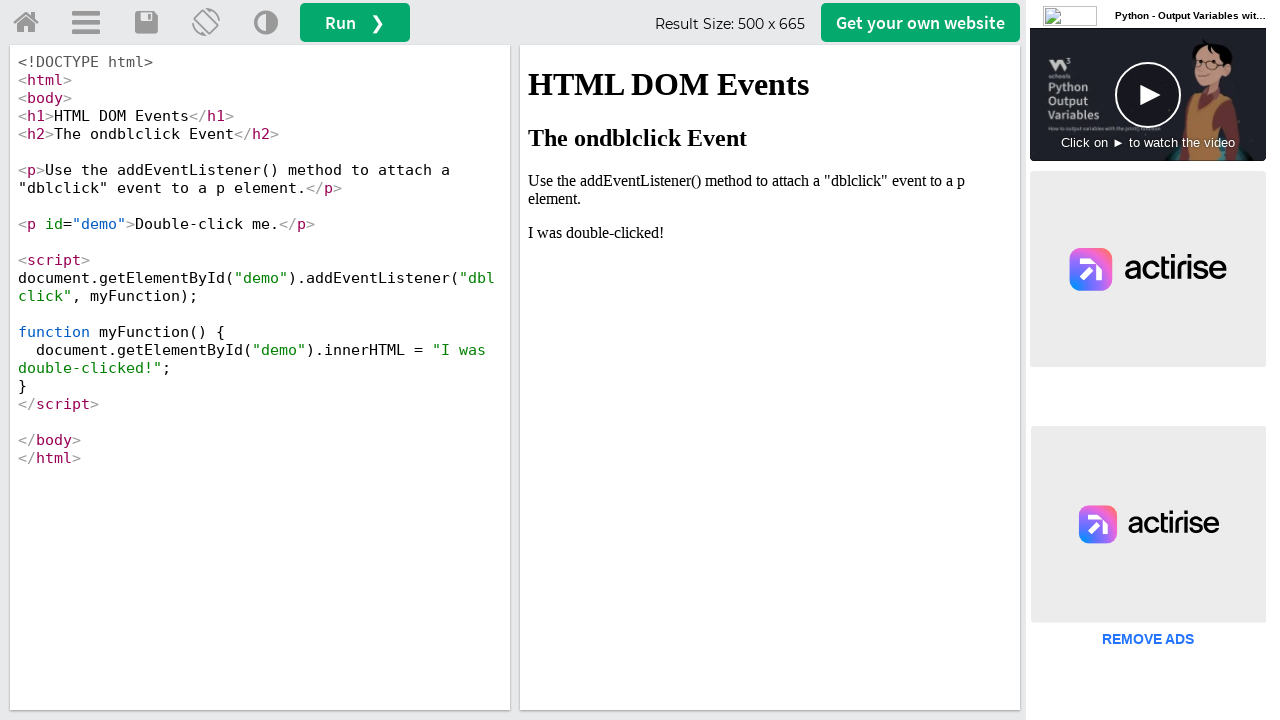